Tests drag and drop functionality by dragging boxes to different drop zones

Starting URL: https://testkru.com/Interactions/DragAndDrop

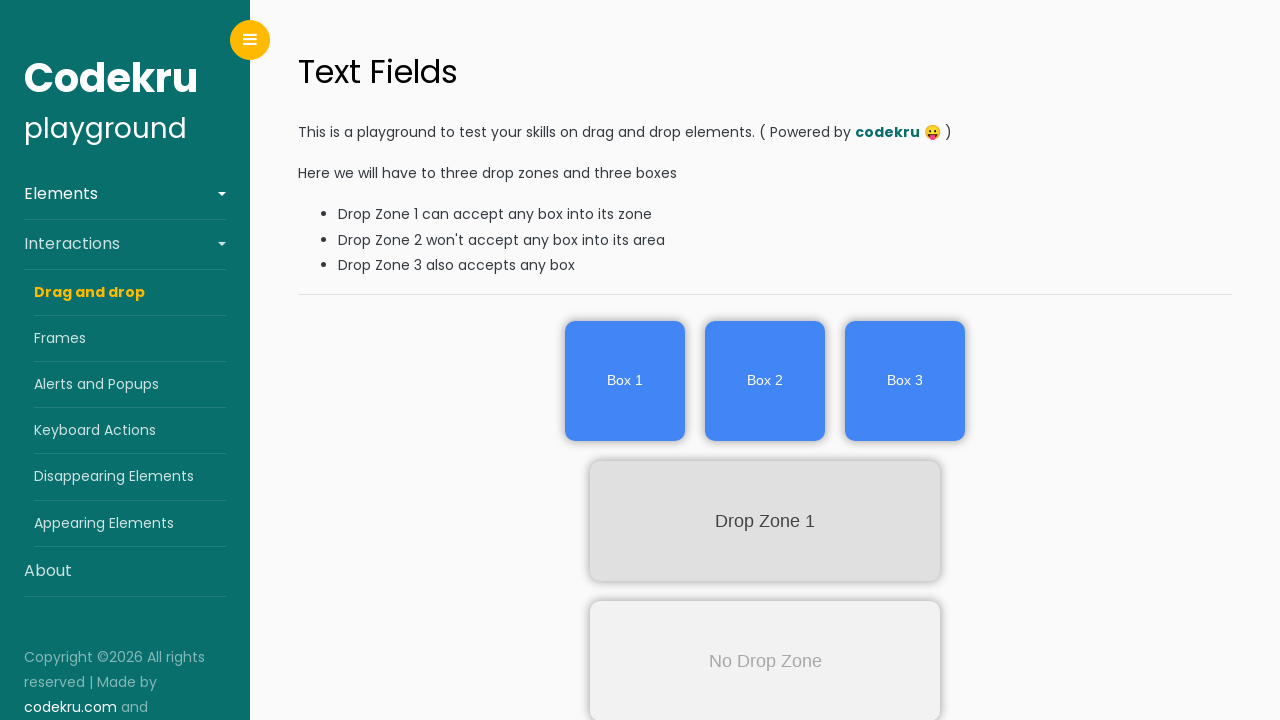

Dragged box1 to dropZone1 at (765, 521)
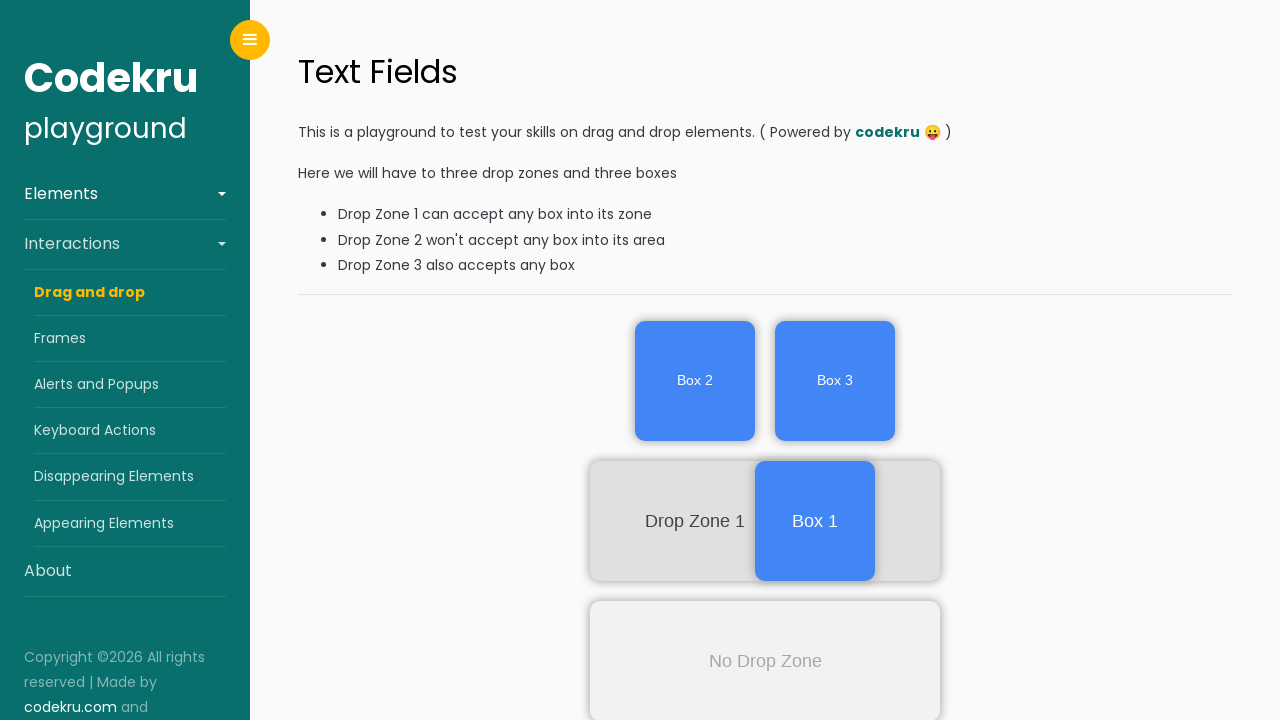

Dragged box2 to dropZone1 at (765, 521)
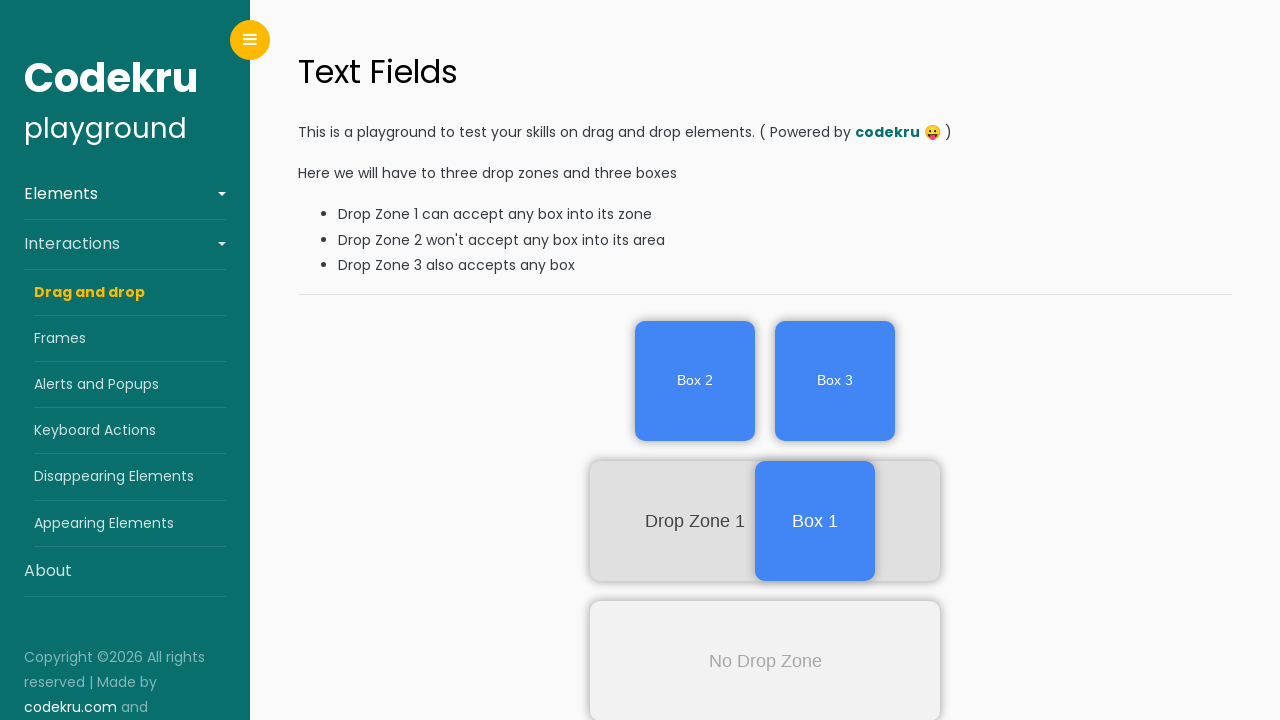

Dragged box3 to dropZone3 at (765, 602)
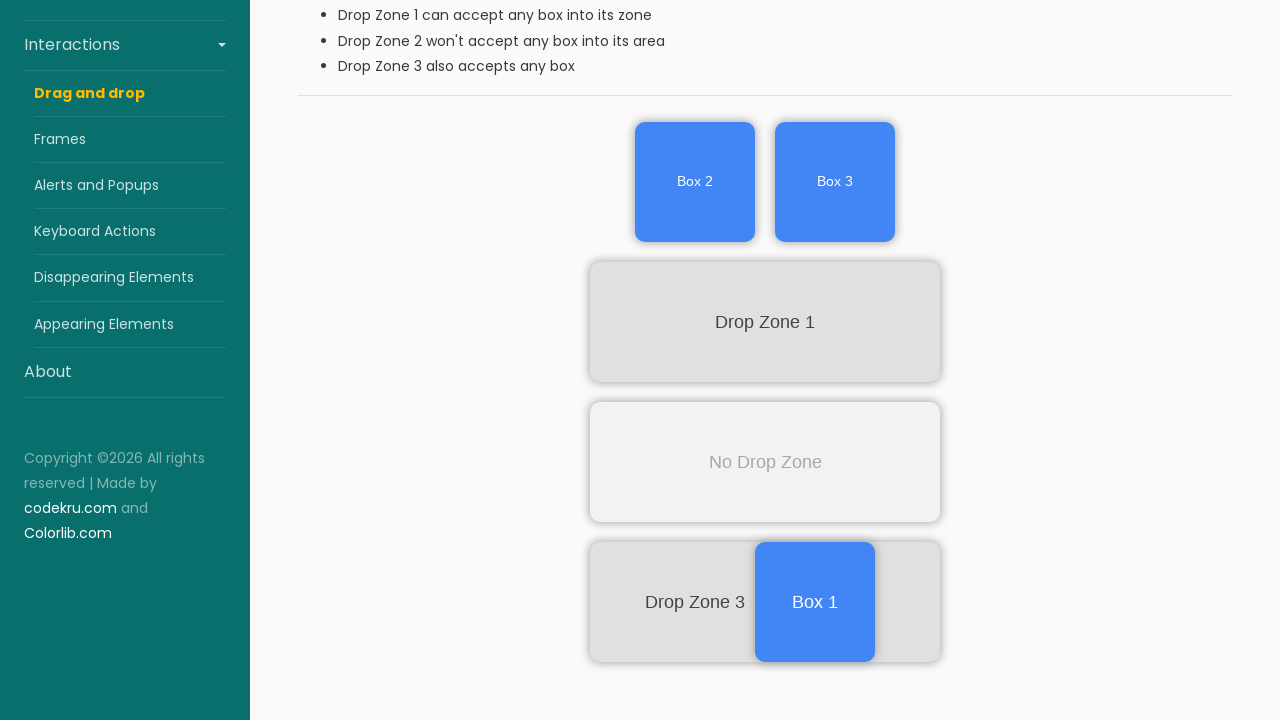

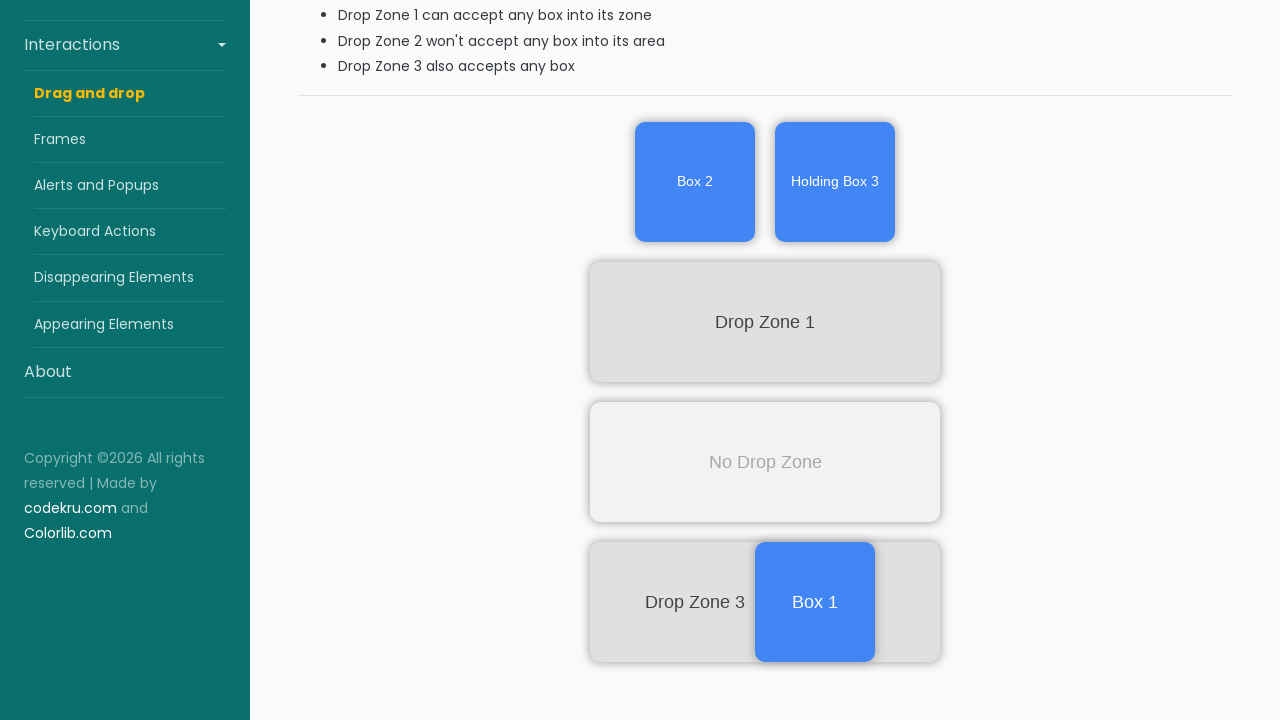